Tests form filling with disabled input fields in an iframe on W3Schools tryit page

Starting URL: https://www.w3schools.com/tags/tryit.asp?filename=tryhtml_input_disabled

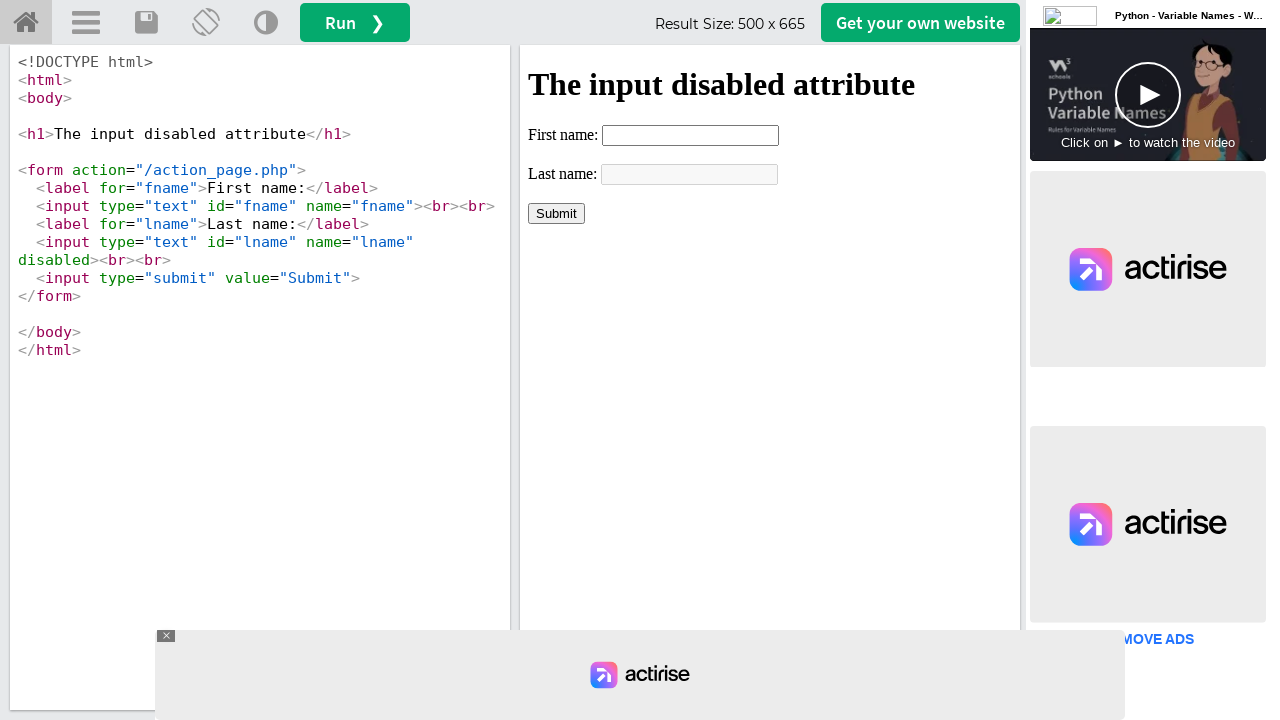

Located iframe#iframeResult for form interaction
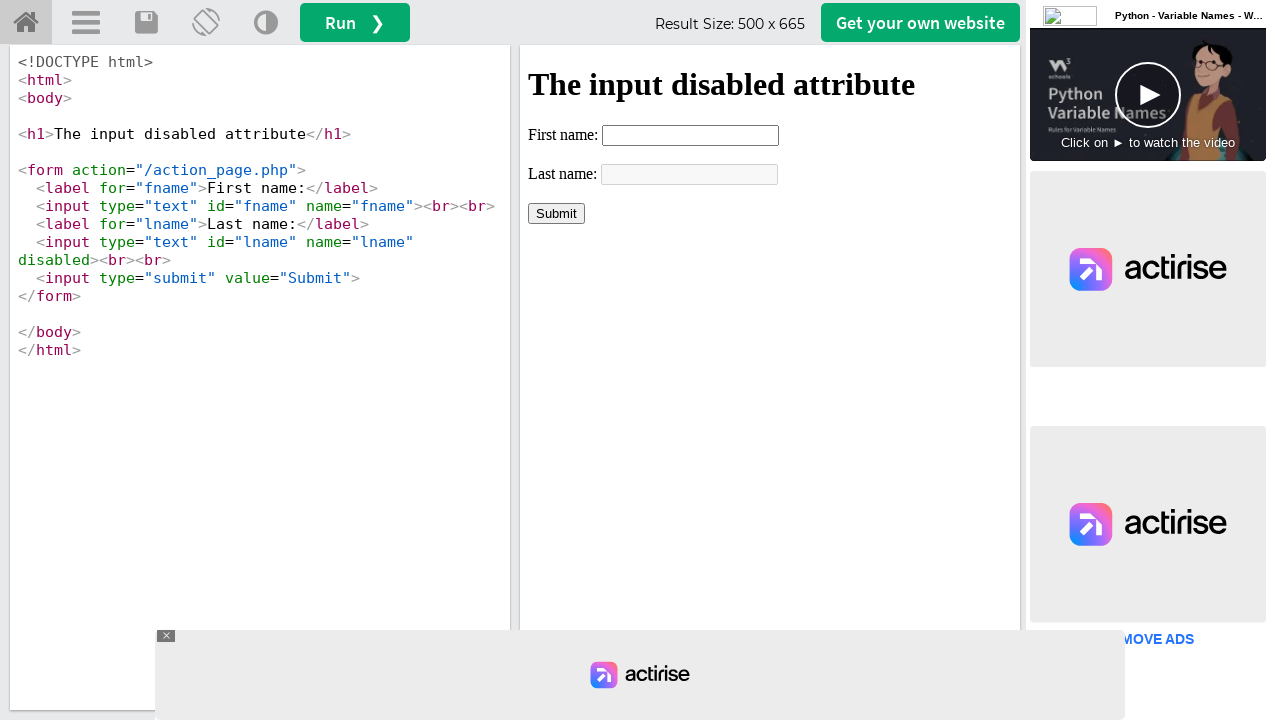

Removed disabled attribute from last name input field using JavaScript
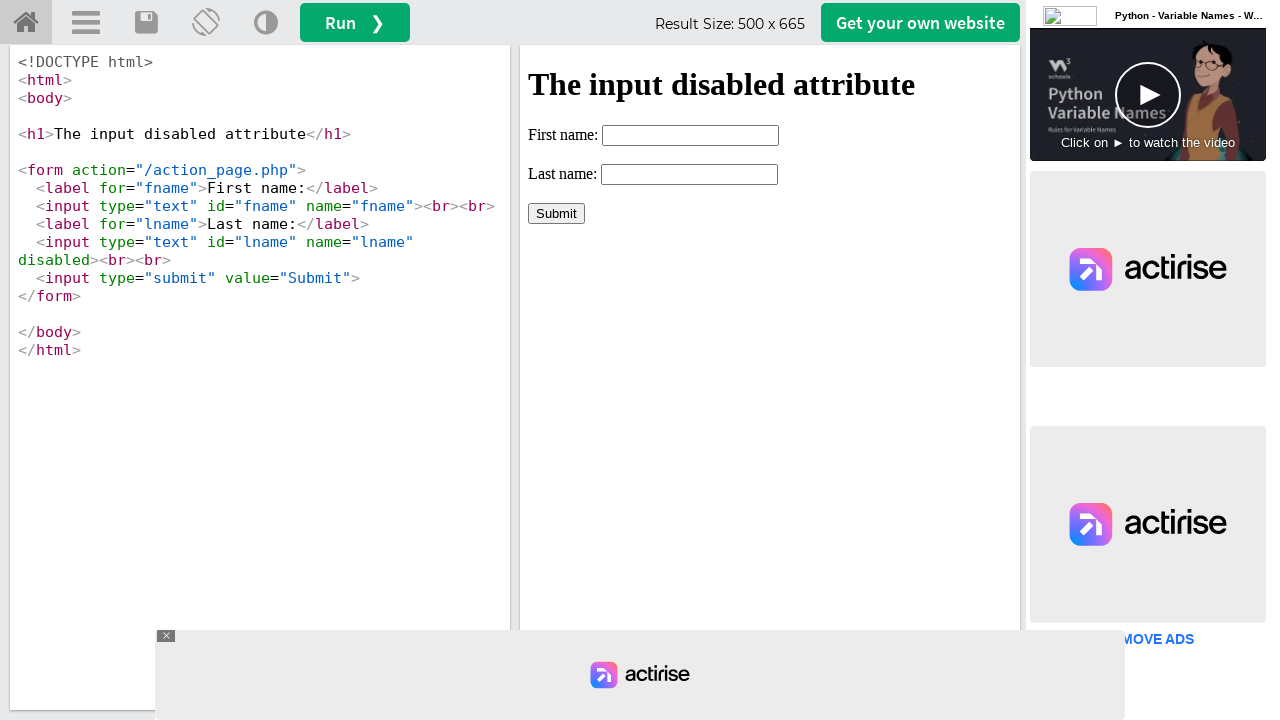

Filled first name field with 'The Vuong' on iframe#iframeResult >> internal:control=enter-frame >> xpath=//input[@name='fnam
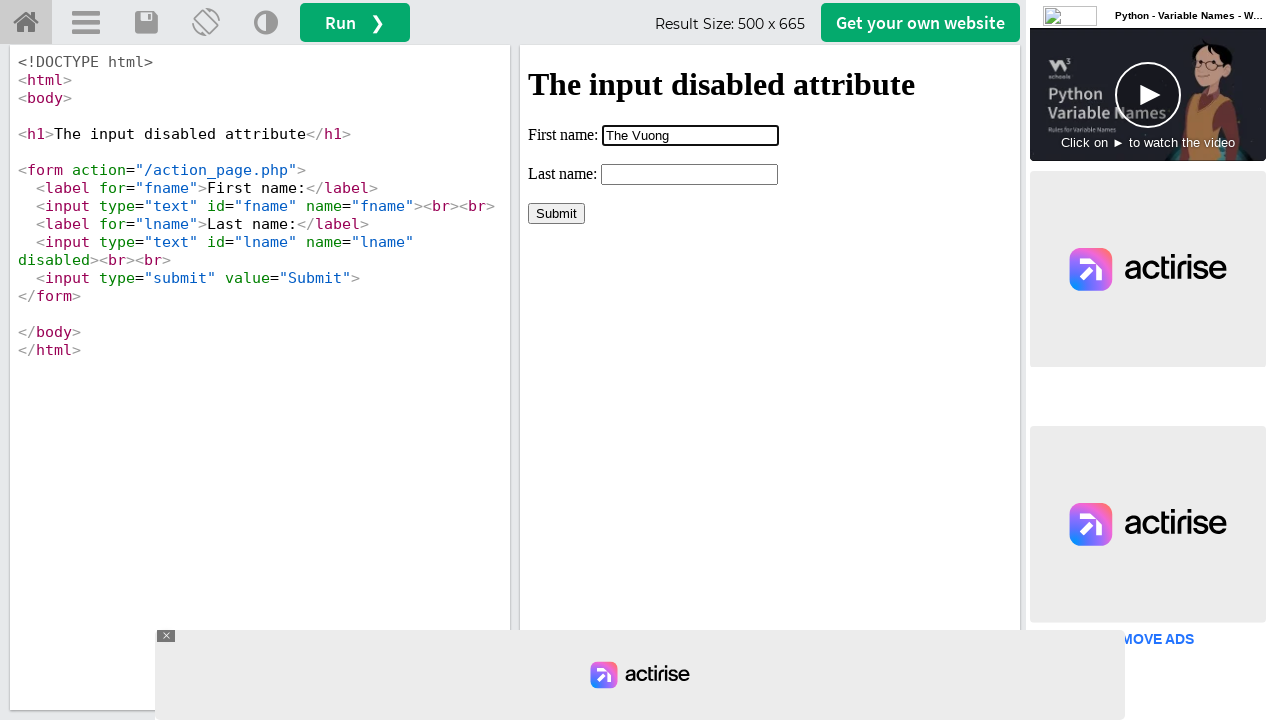

Filled last name field with 'Nguyen Pham' on iframe#iframeResult >> internal:control=enter-frame >> xpath=//input[@name='lnam
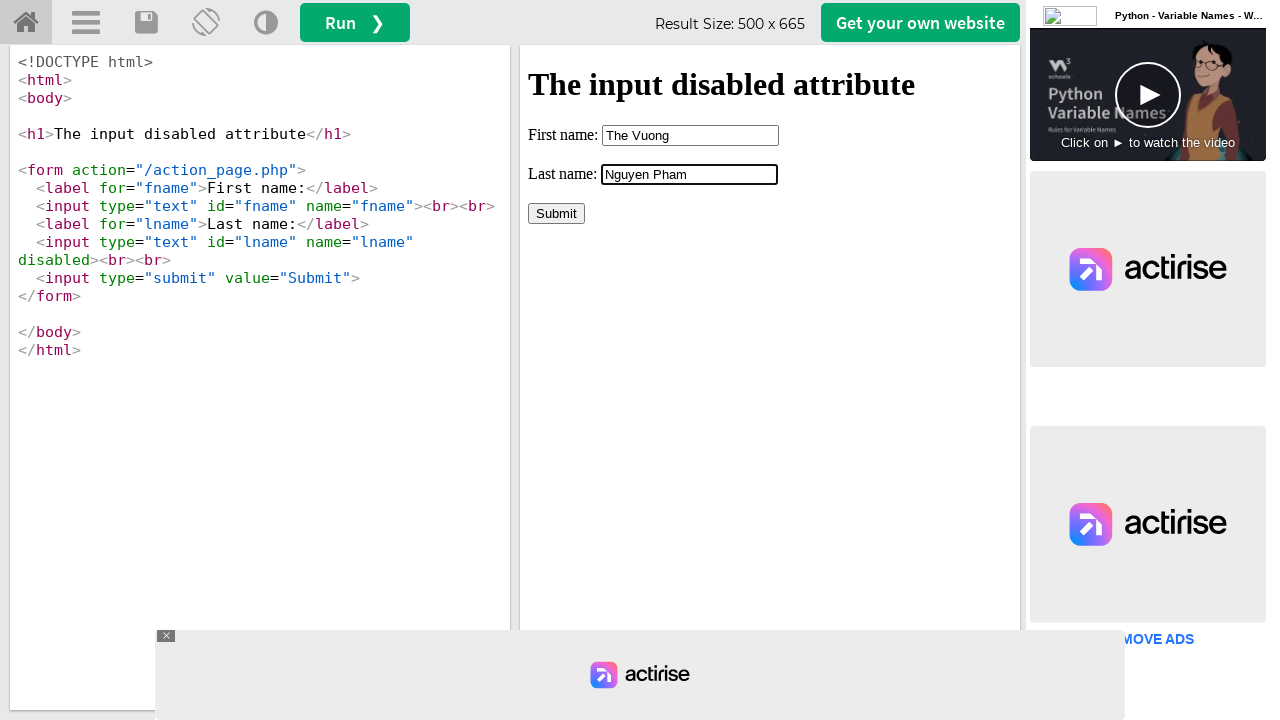

Clicked submit button to submit the form at (556, 213) on iframe#iframeResult >> internal:control=enter-frame >> xpath=//input[@type='subm
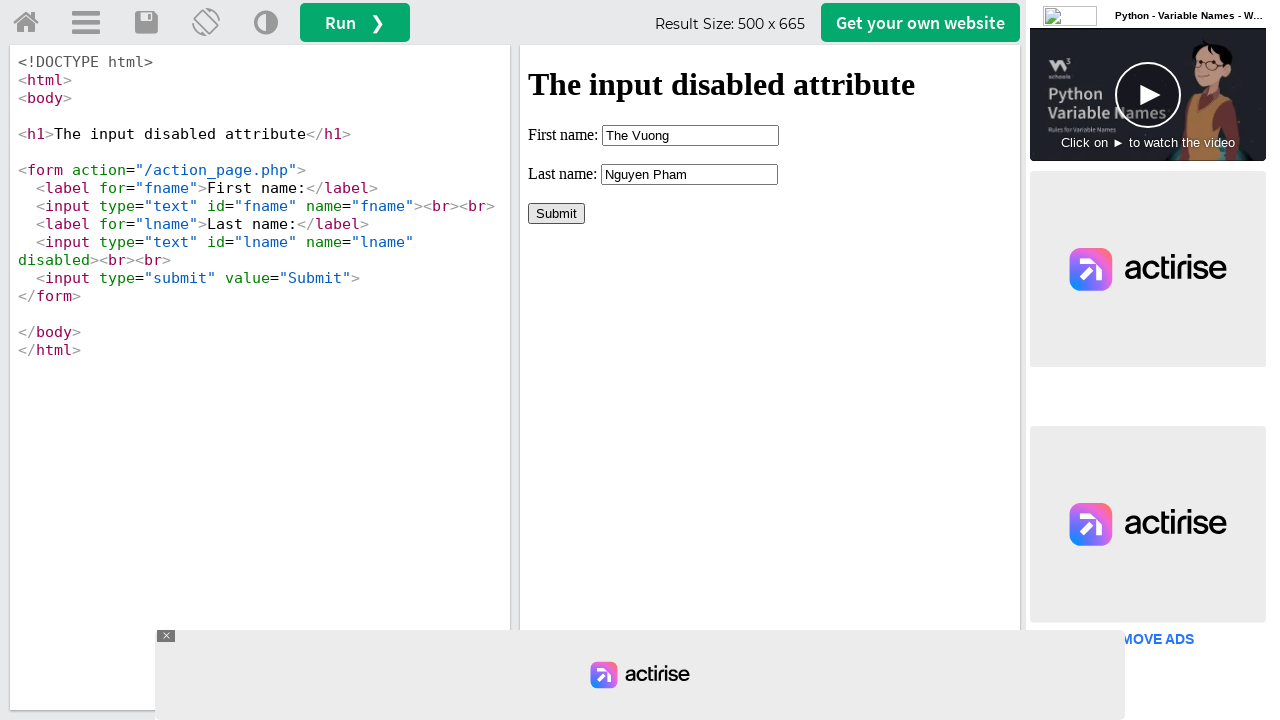

Form submission result displayed with filled data 'The Vuong' and 'Nguyen Pham'
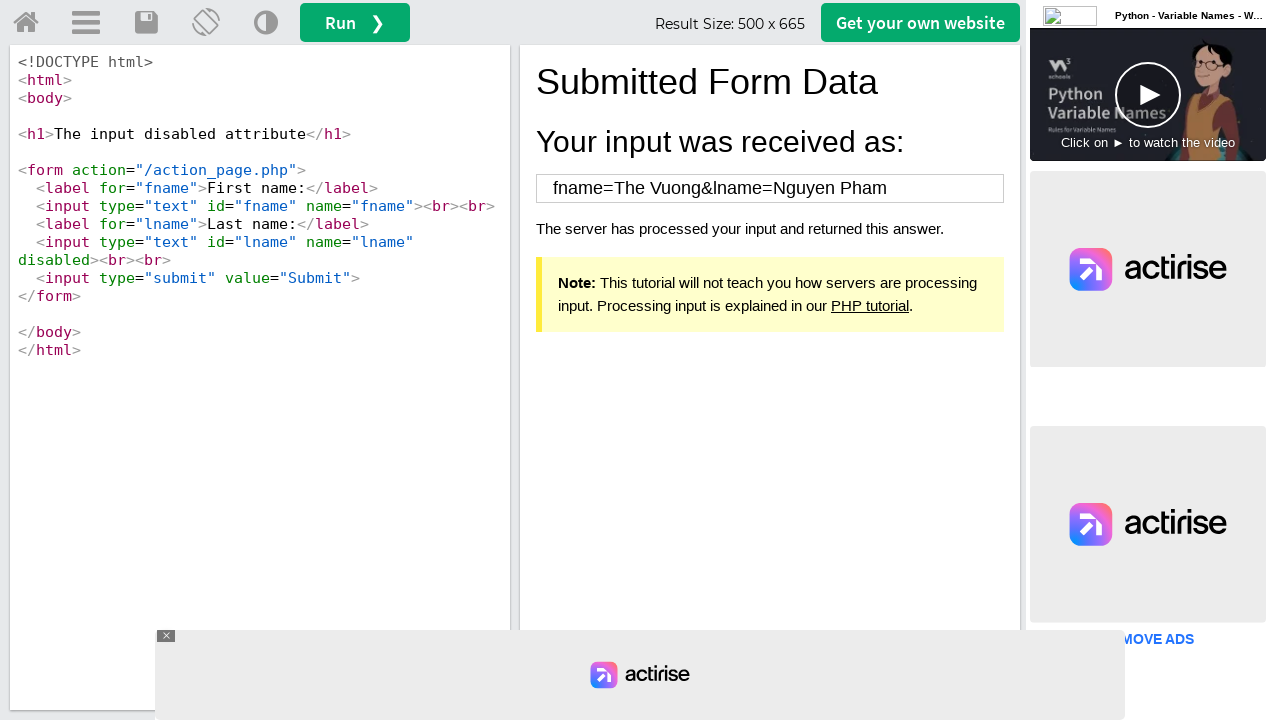

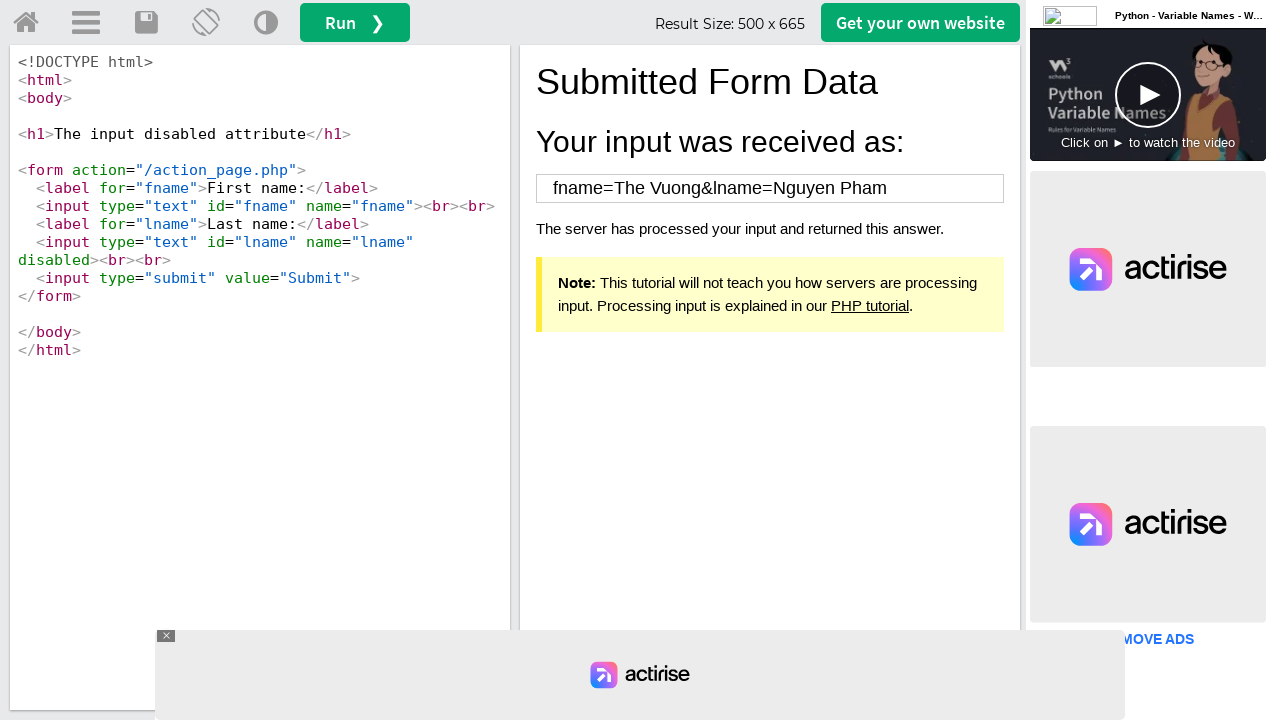